Tests browser navigation handling including clicking a home button, navigating back, forward, to a specific URL, and refreshing the page

Starting URL: https://letcode.in/button

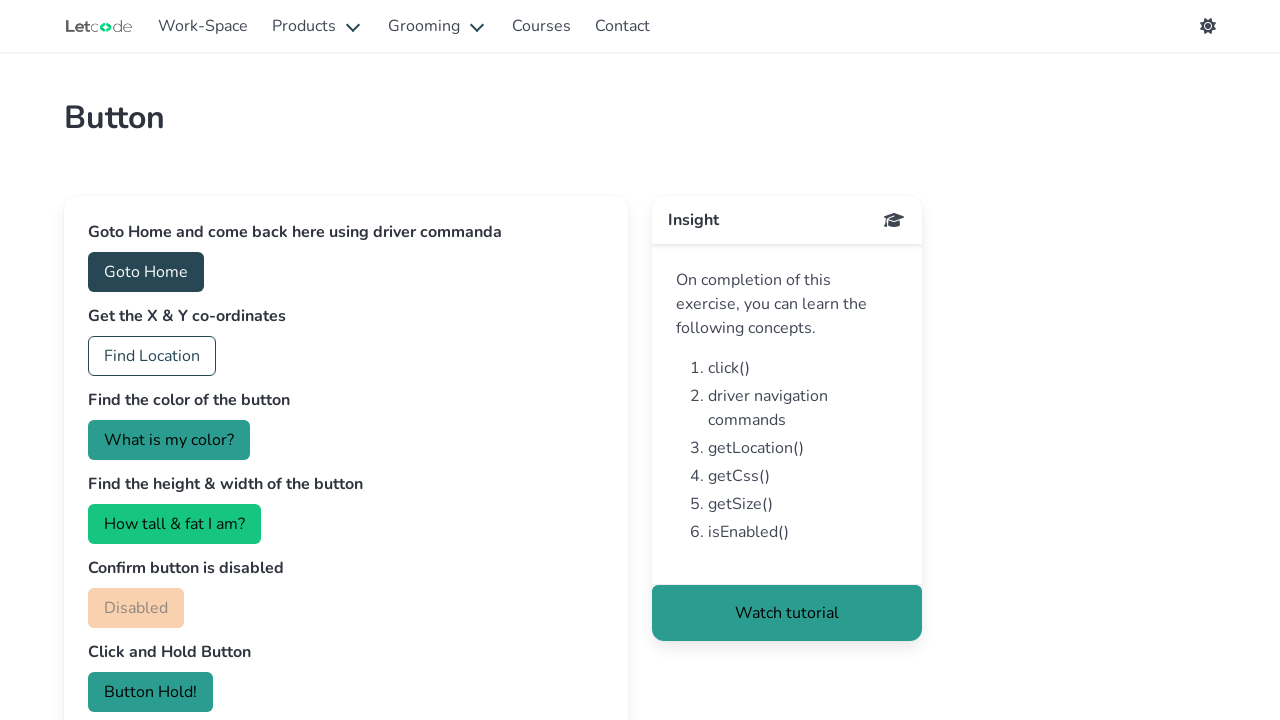

Clicked 'Goto Home' button at (346, 232) on text=Goto Home
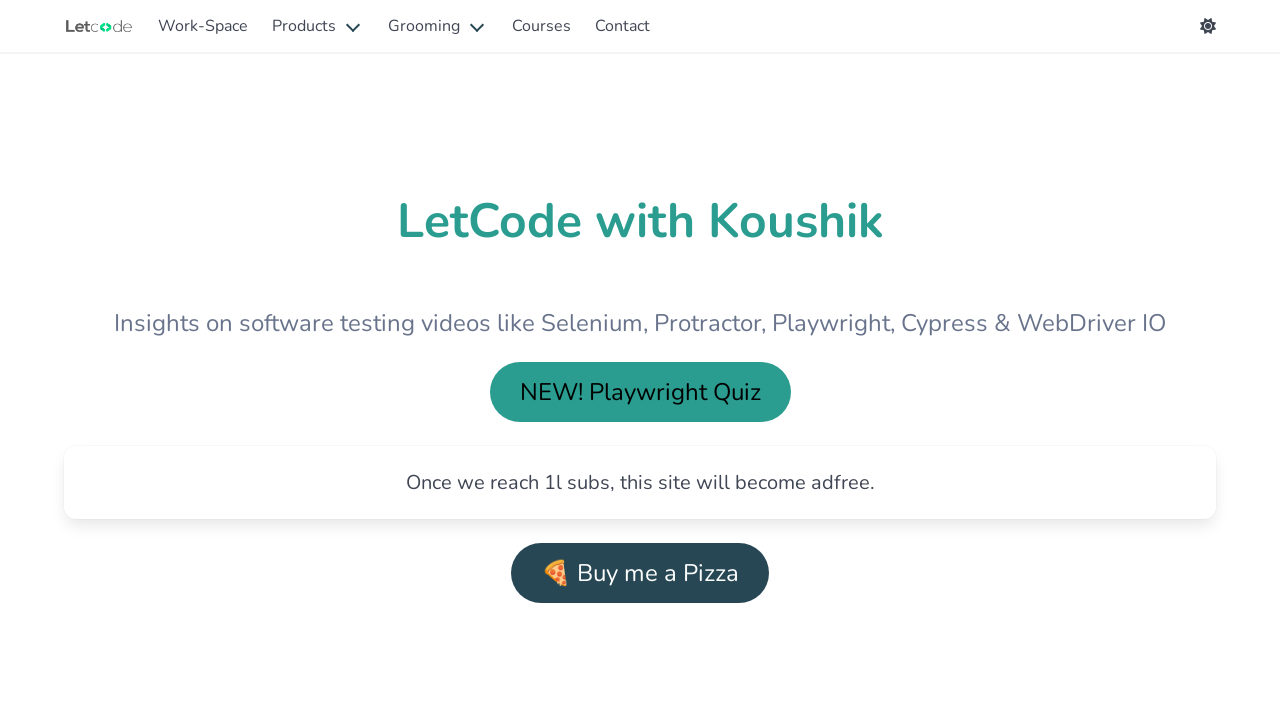

Navigated back to previous page
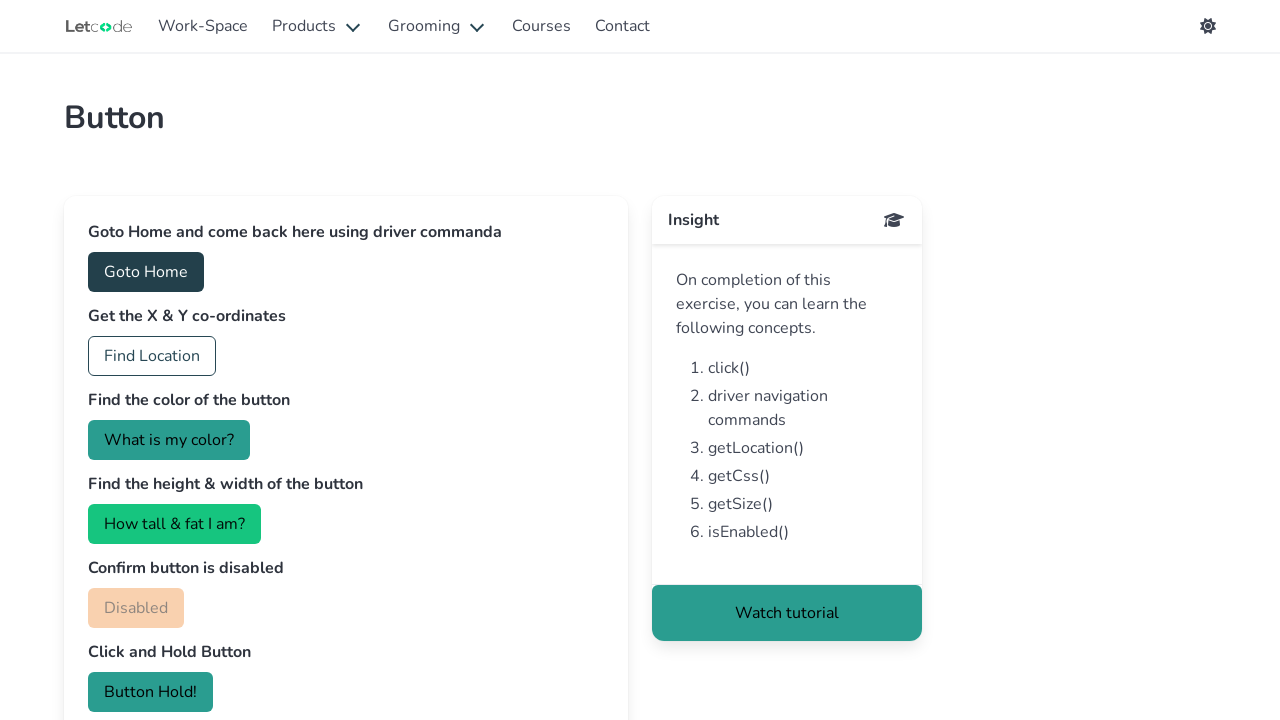

Navigated forward
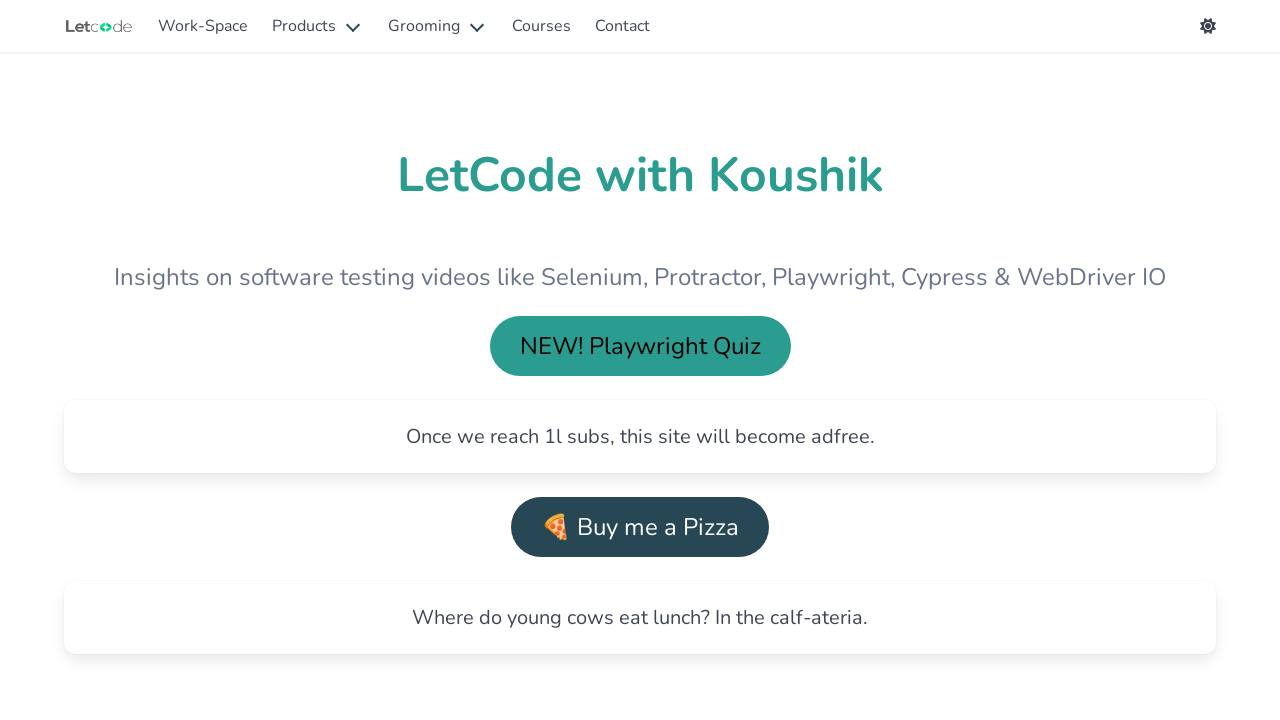

Navigated to https://letcode.in/button
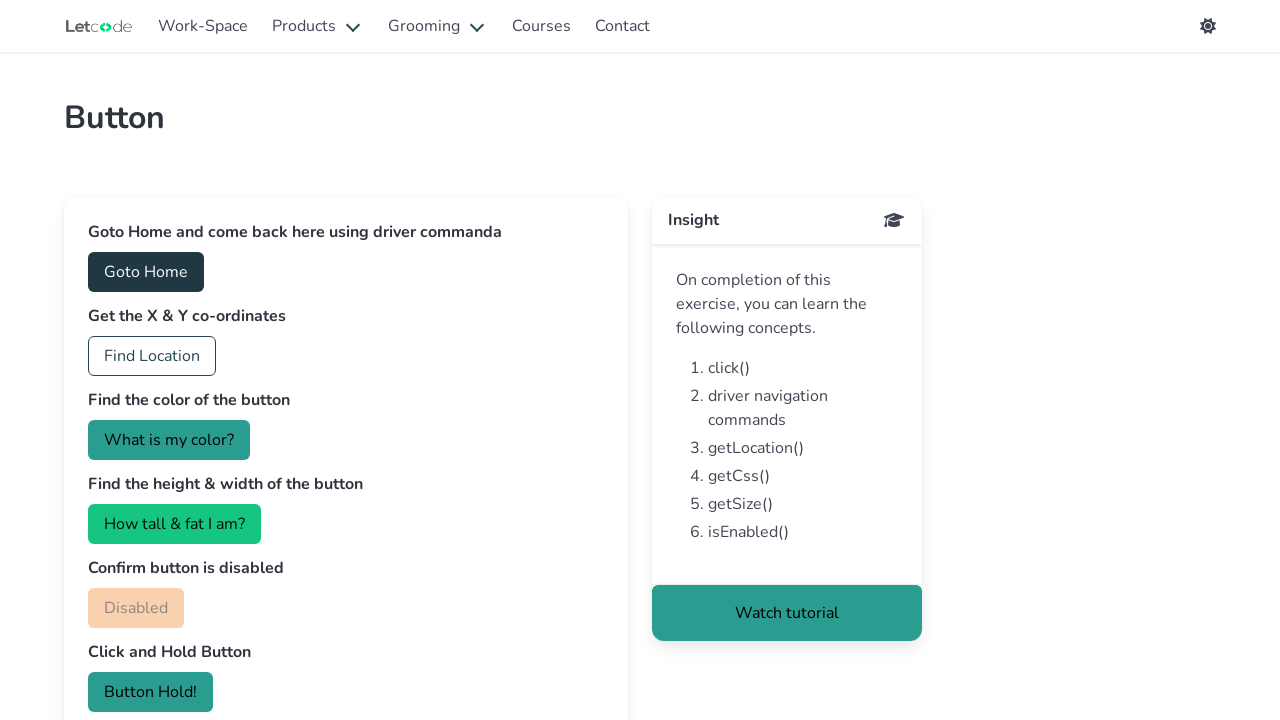

Refreshed the page
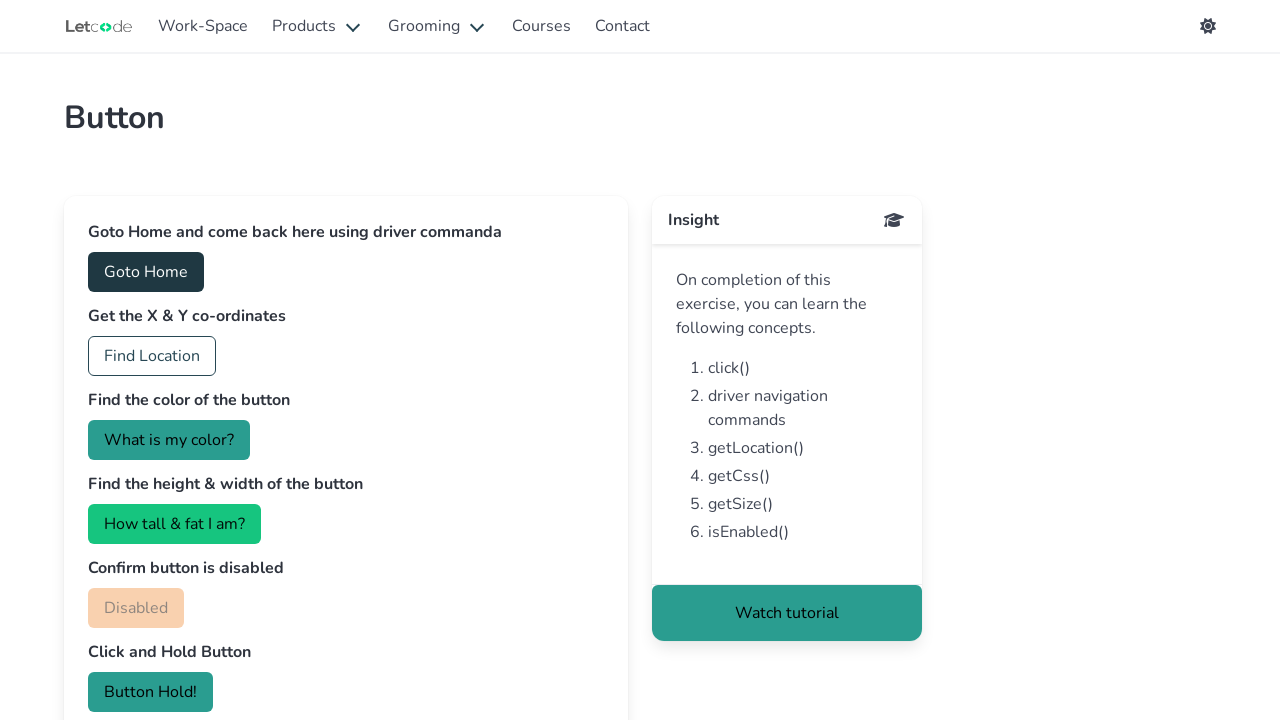

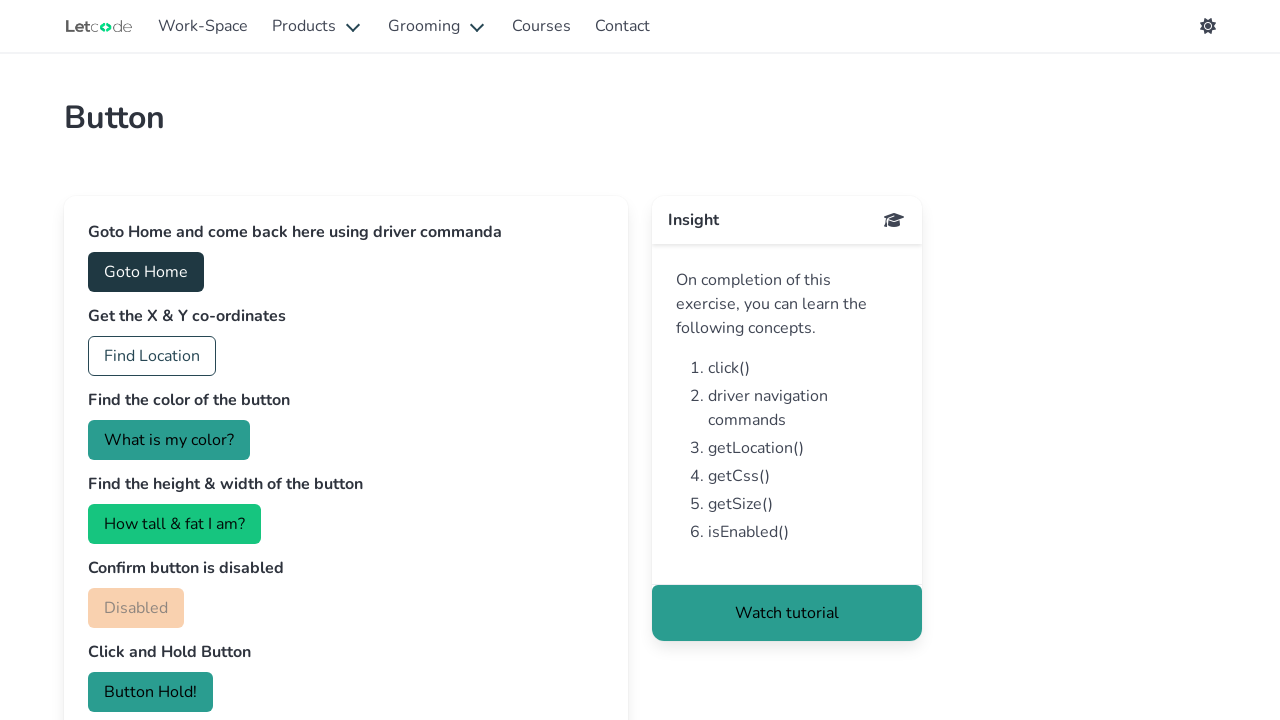